Tests navigation by clicking on 'A/B Testing' link text

Starting URL: https://the-internet.herokuapp.com/

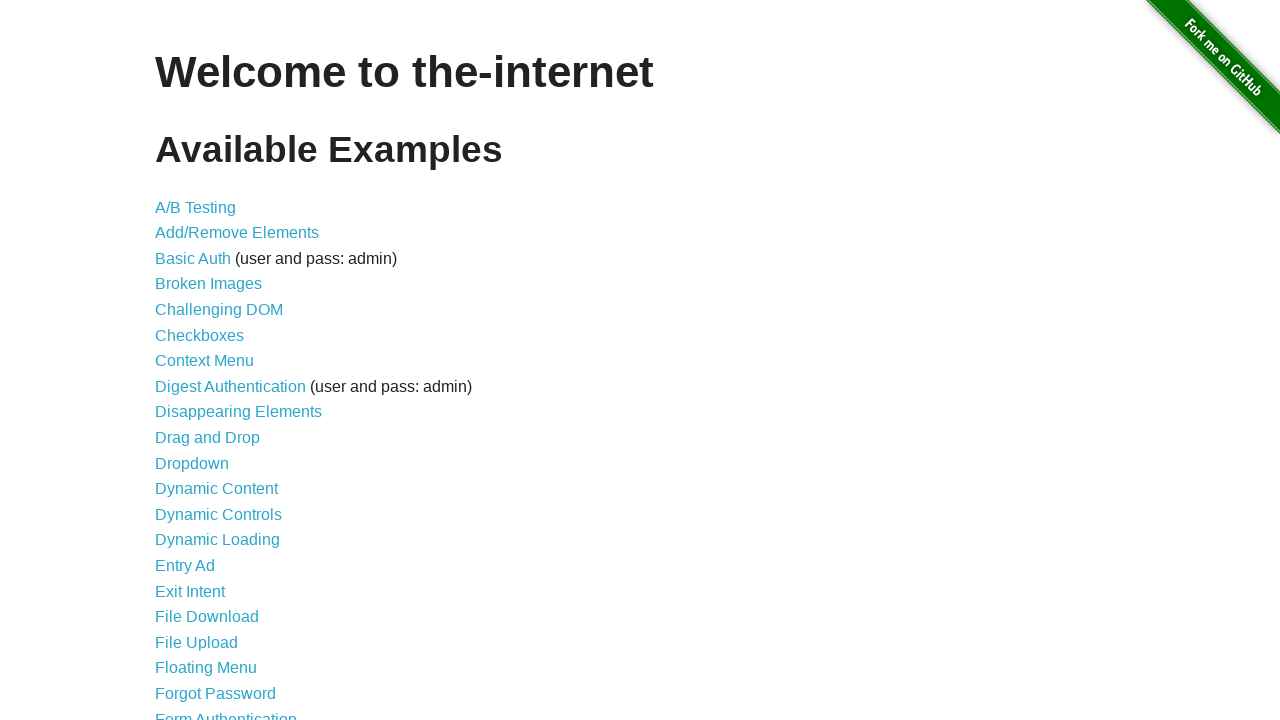

Clicked on 'A/B Testing' link text at (196, 207) on text=A/B Testing
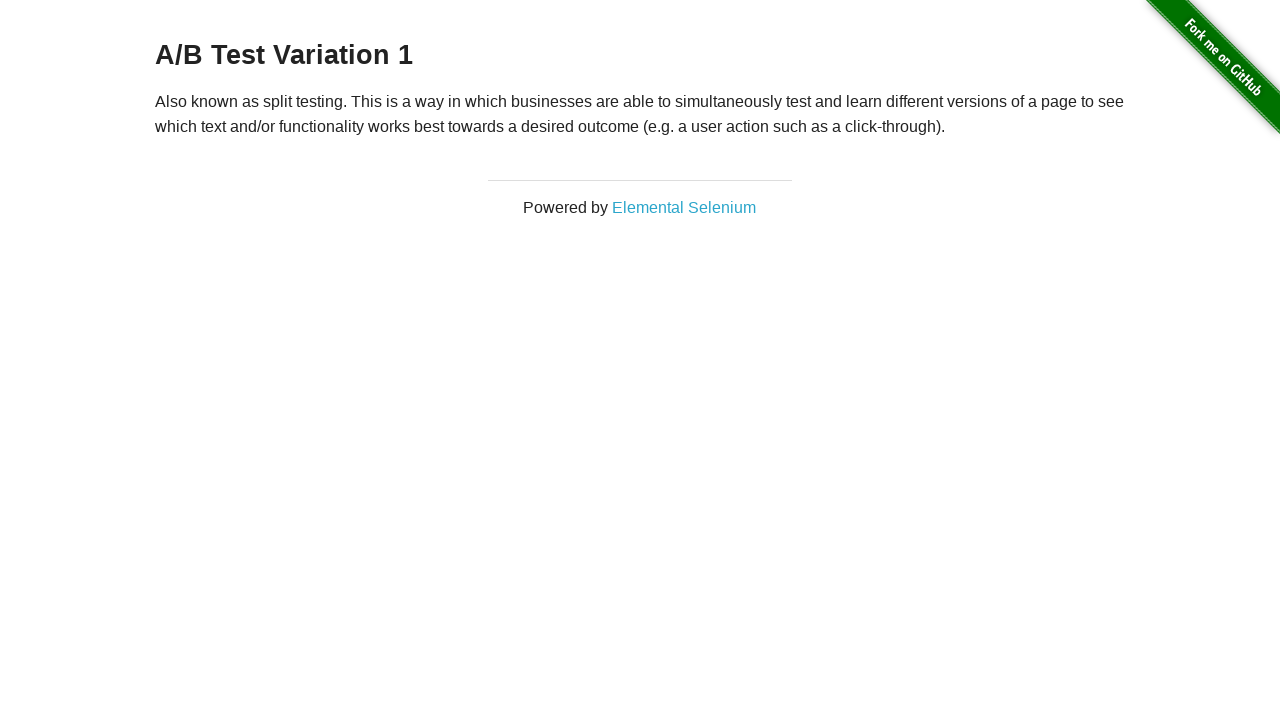

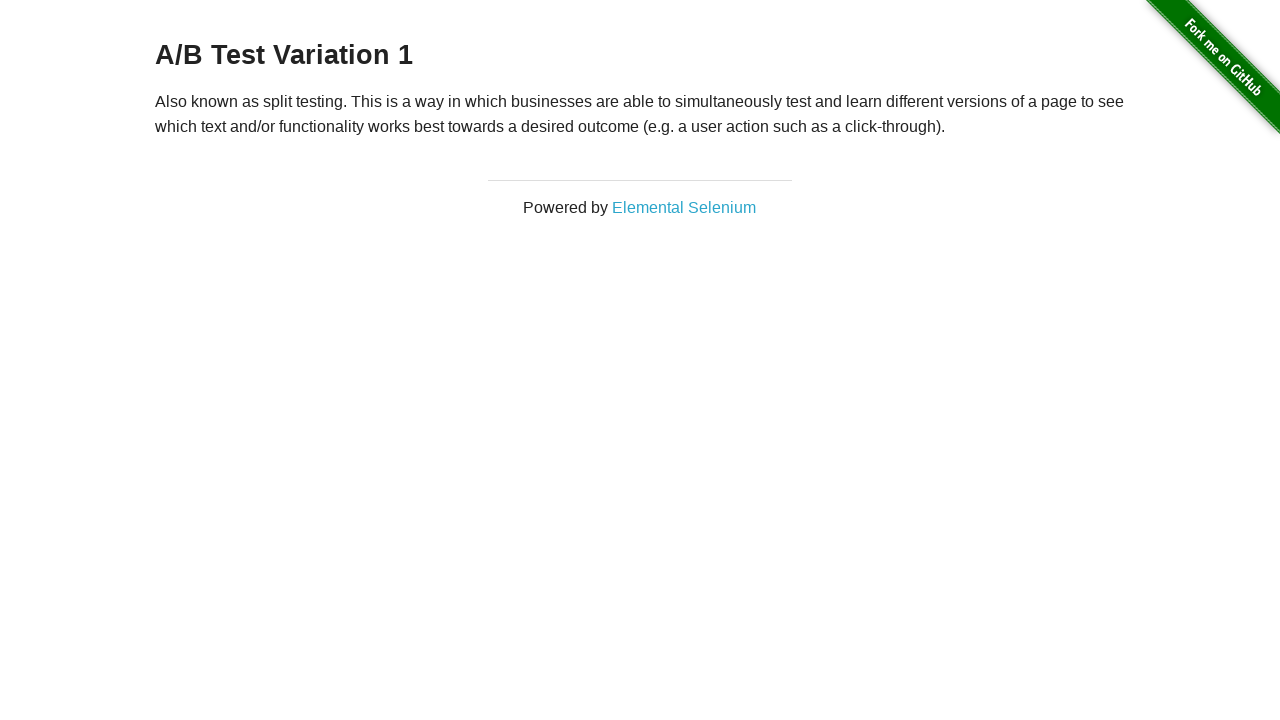